Tests navigation on the Kayo website by clicking the SAFETY link in the home visual section

Starting URL: https://www.kayo.com.tw/

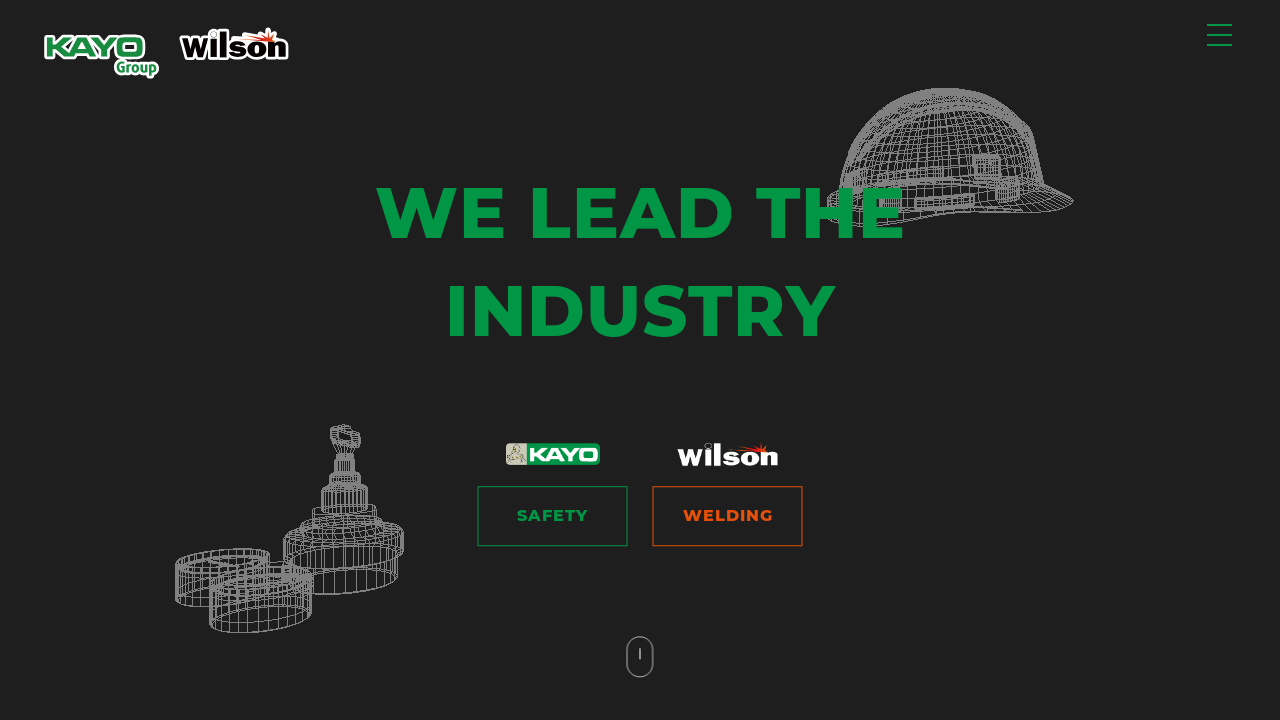

Clicked the SAFETY link in the home visual section at (552, 516) on #home_m_visual >> internal:role=link[name="SAFETY"i]
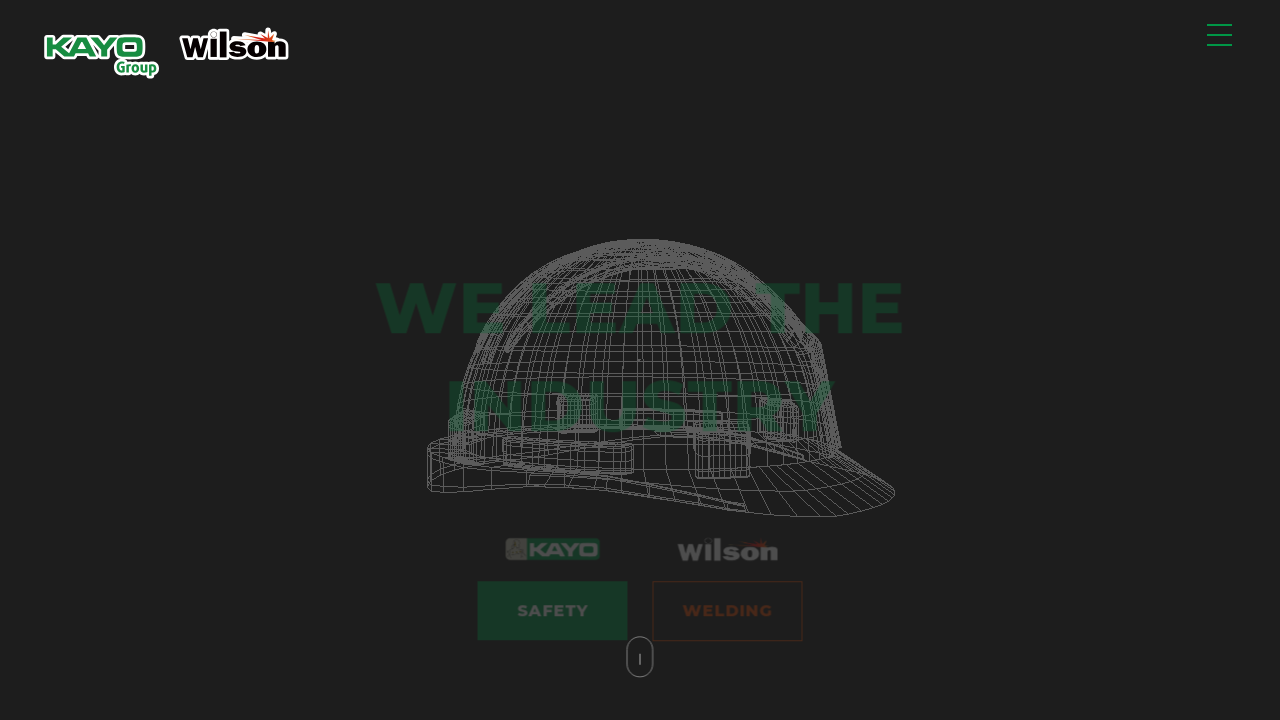

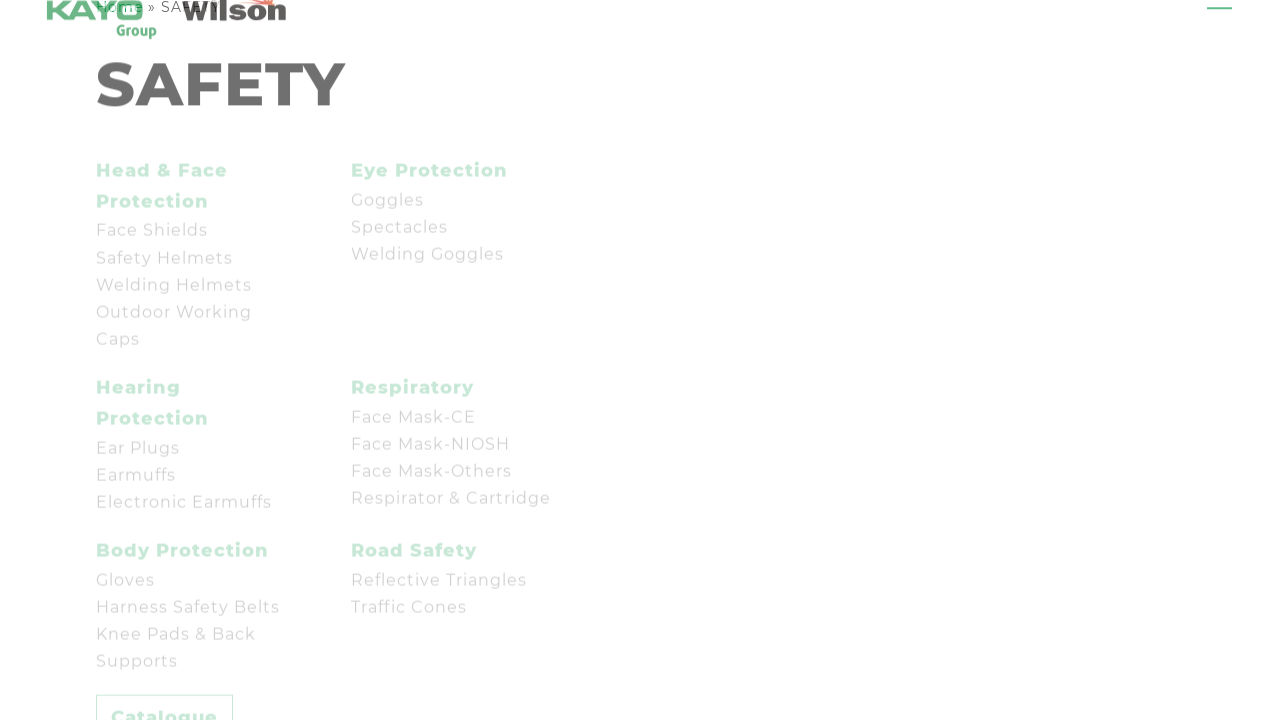